Simple navigation test that loads the Delta Airlines homepage

Starting URL: https://www.delta.com/

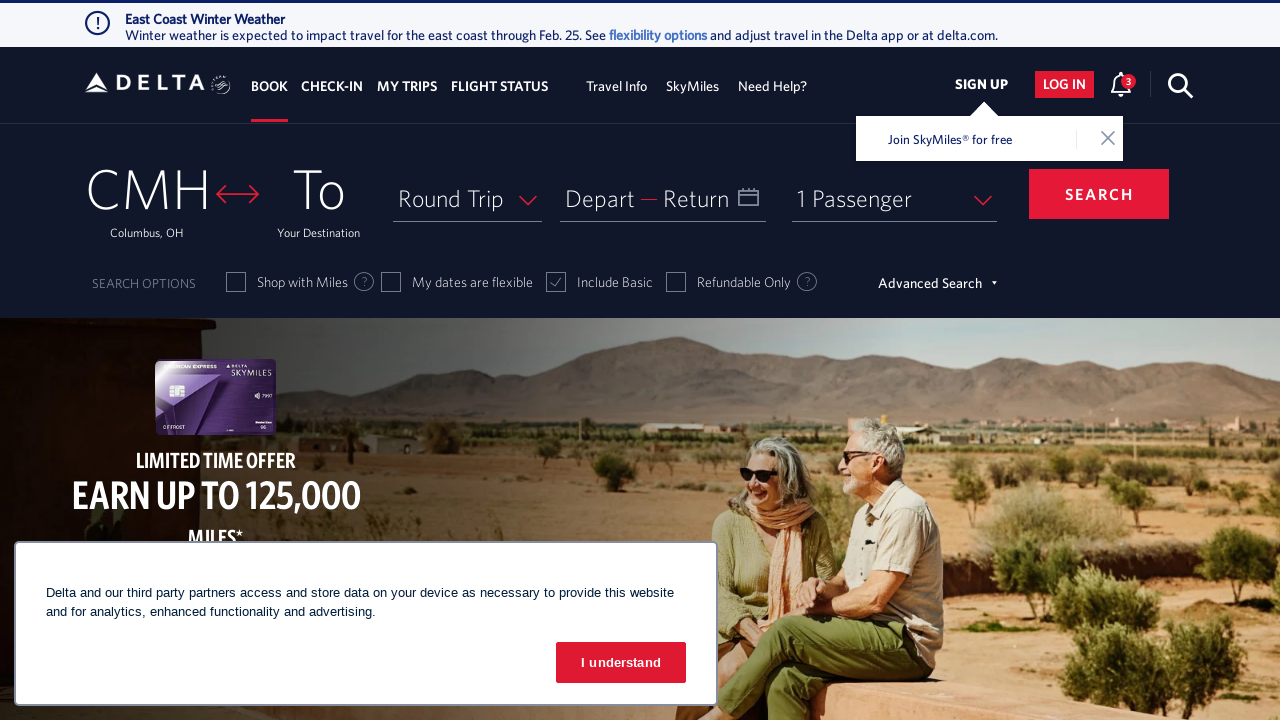

Navigated to Delta Airlines homepage
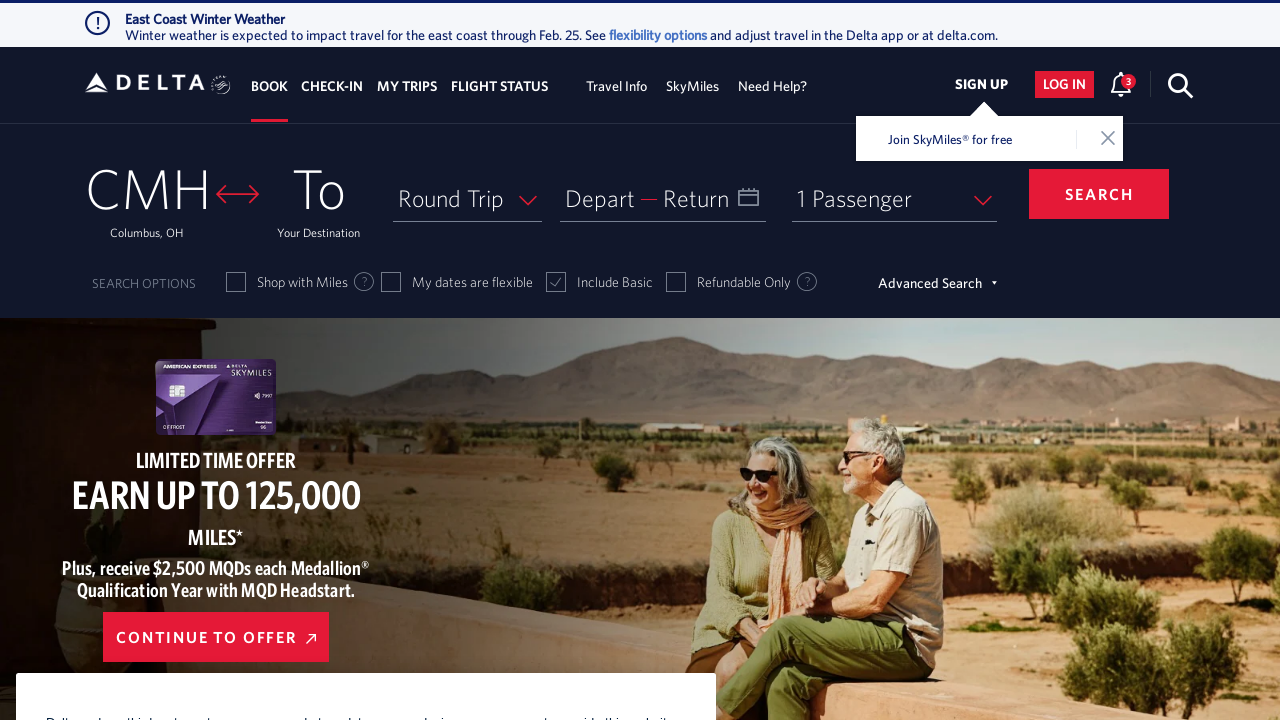

Delta Airlines homepage loaded successfully
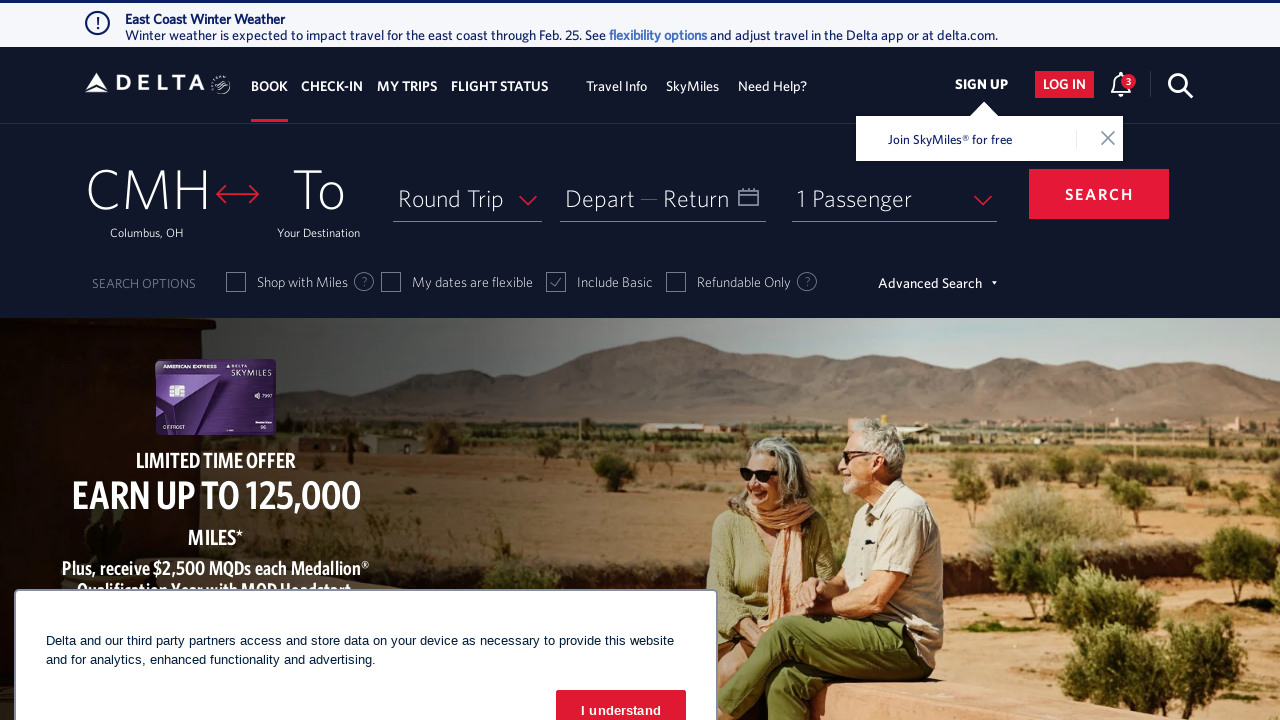

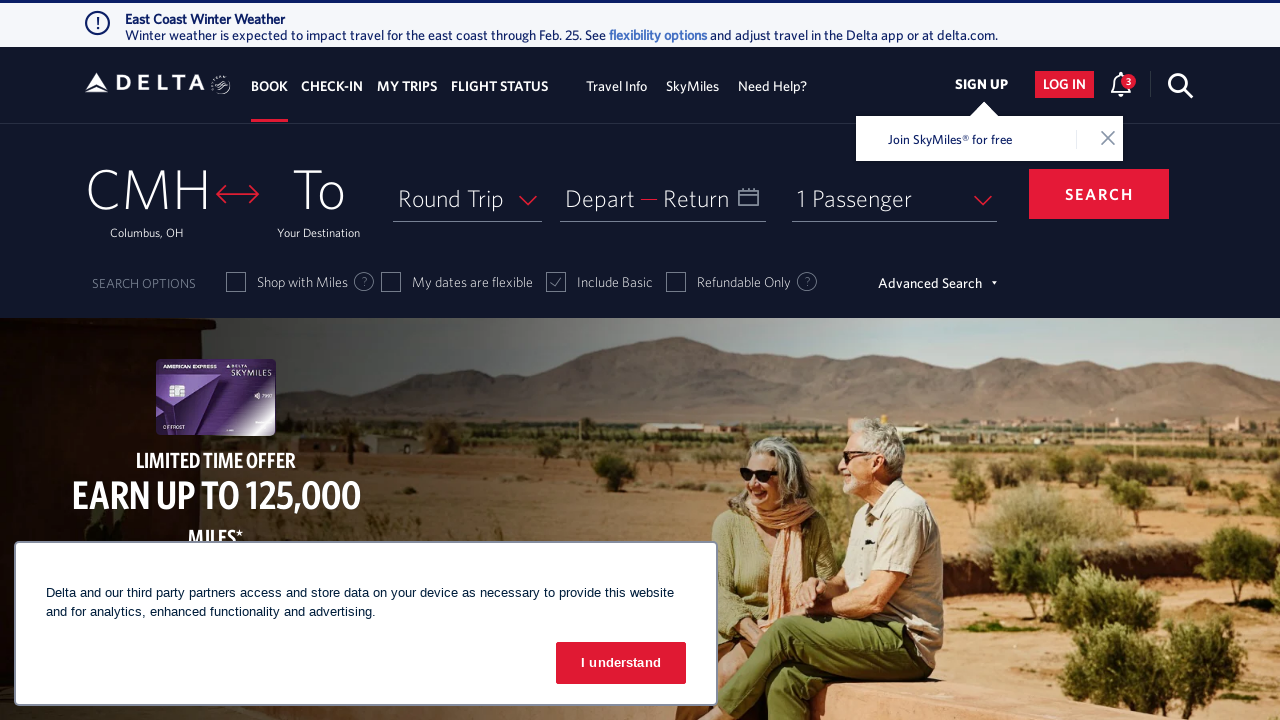